Navigates to a Bejeweled game page and clicks the play button to start the game

Starting URL: https://www.bubbleshooter.net/game/bejeweled/

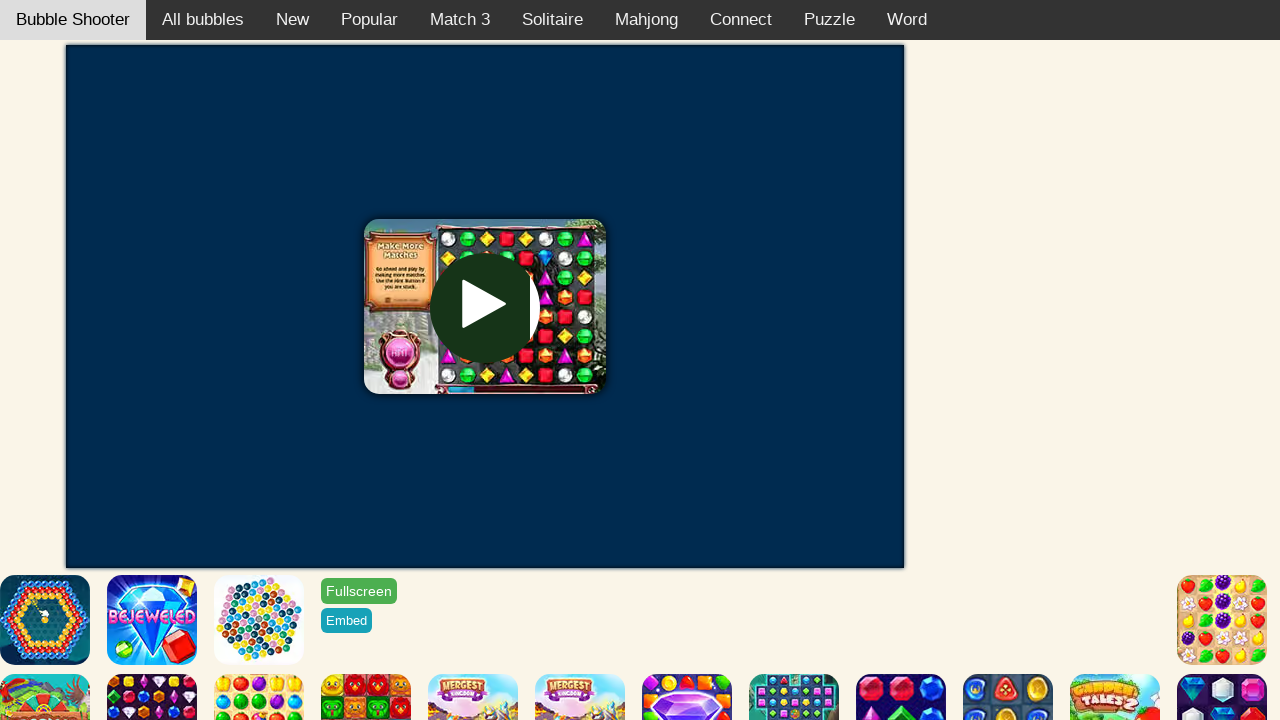

Navigated to Bejeweled game page
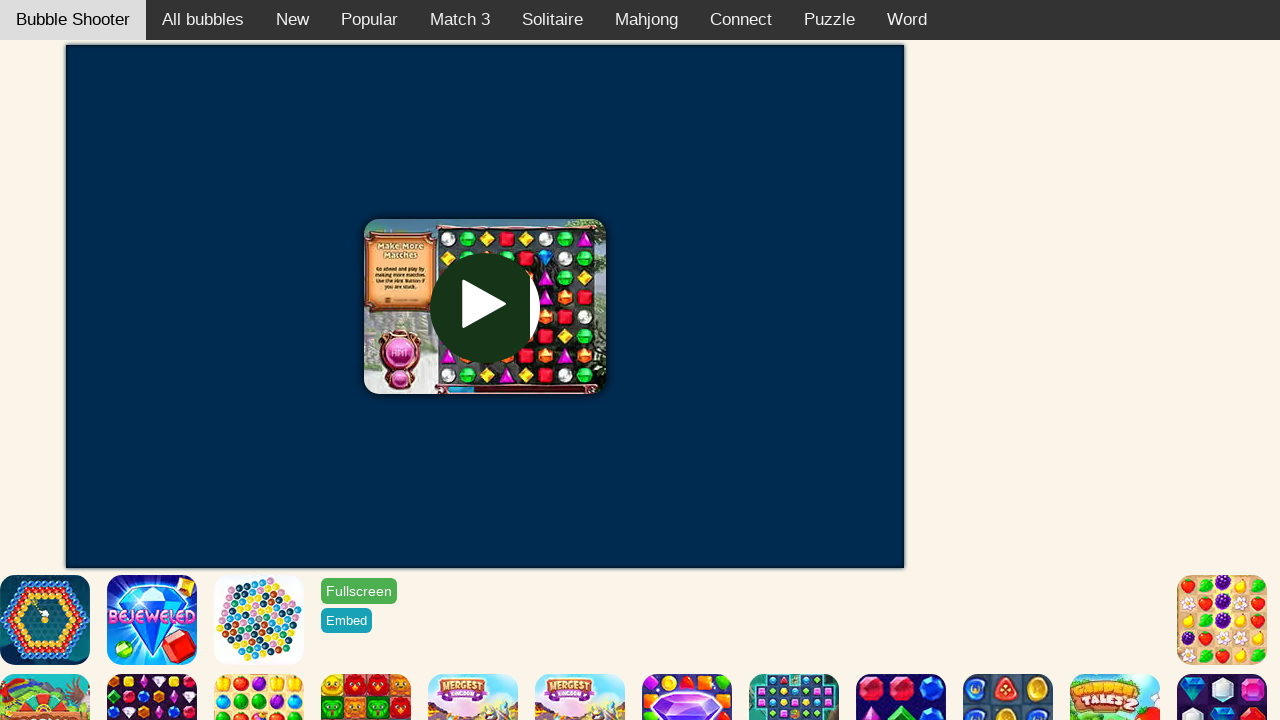

Play button became visible
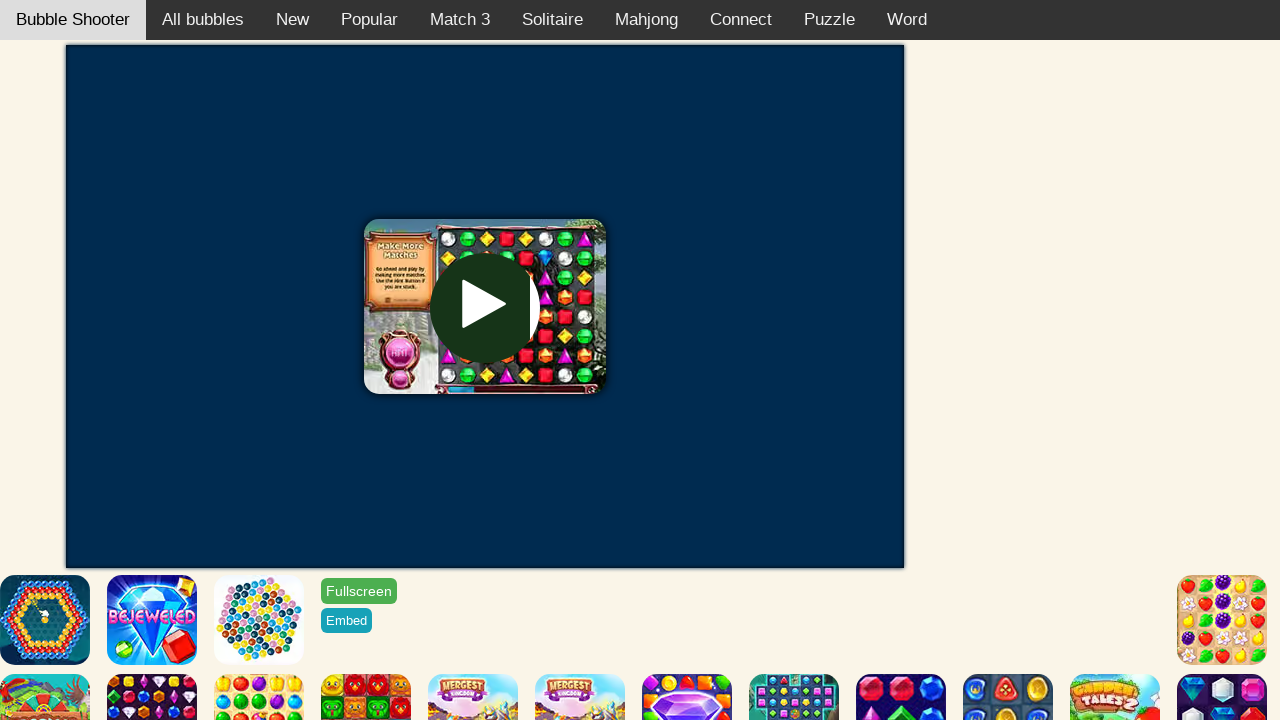

Clicked play button to start the game at (485, 308) on xpath=/html/body/div[2]/div[2]/div/div/div[2]/a/div
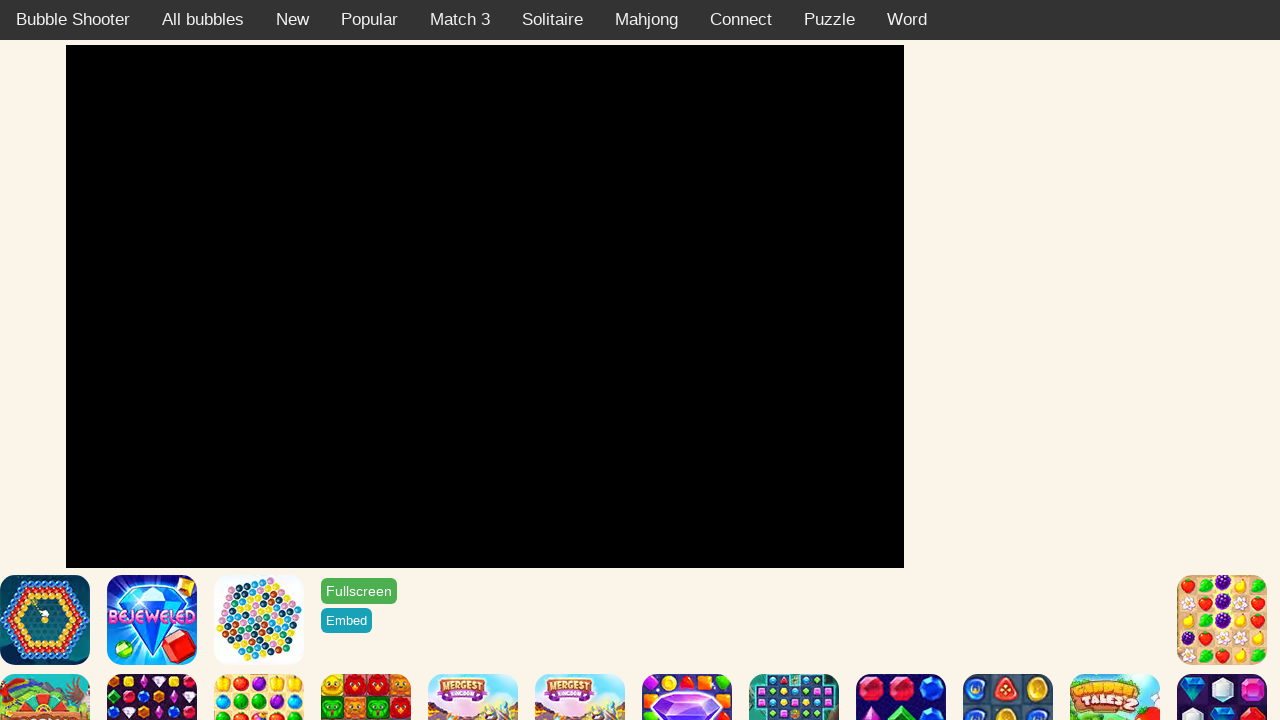

Waited 5 seconds for game to load
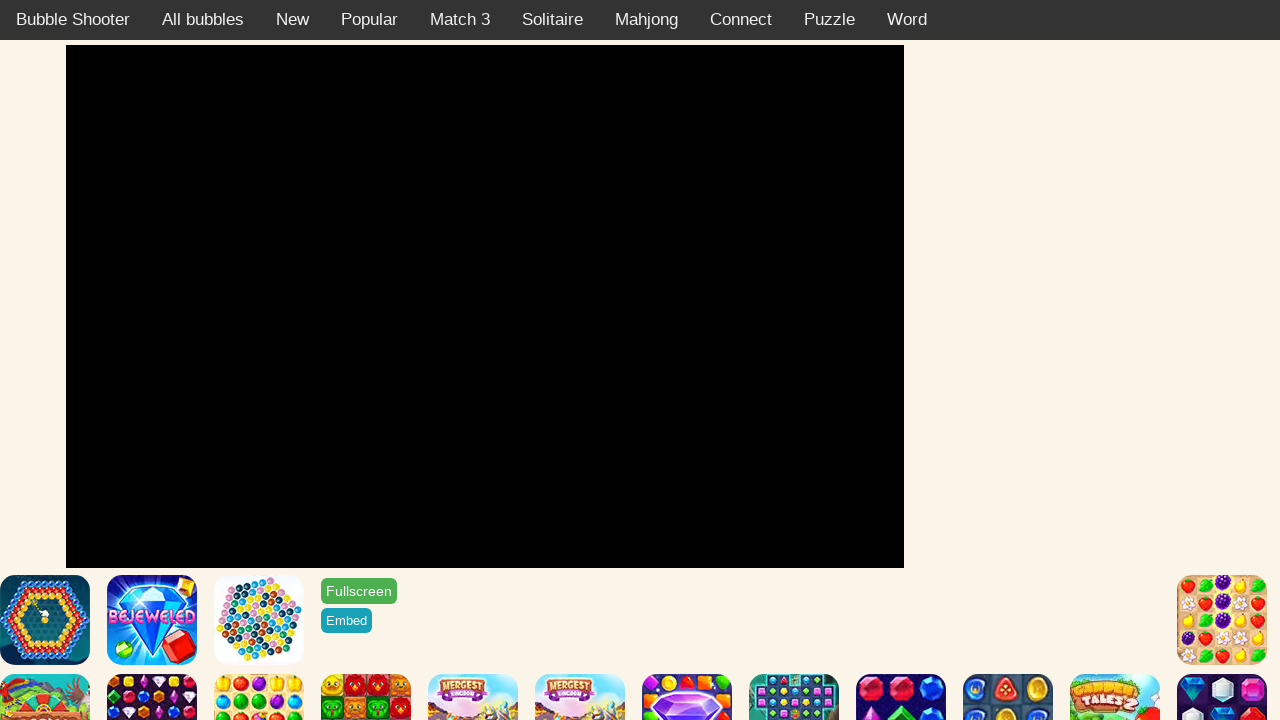

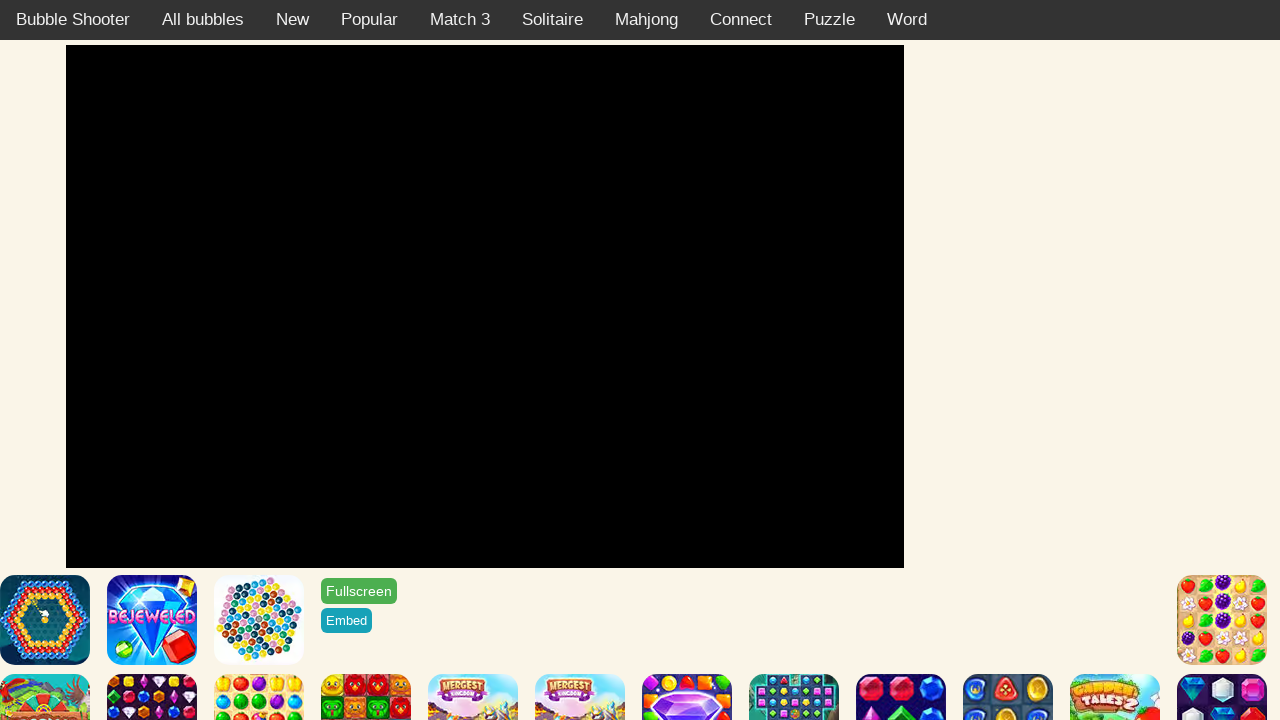